Tests checkbox interaction by checking if checkbox 1 is selected and clicking it if not, and unchecking checkbox 2 if it's selected

Starting URL: https://the-internet.herokuapp.com/checkboxes

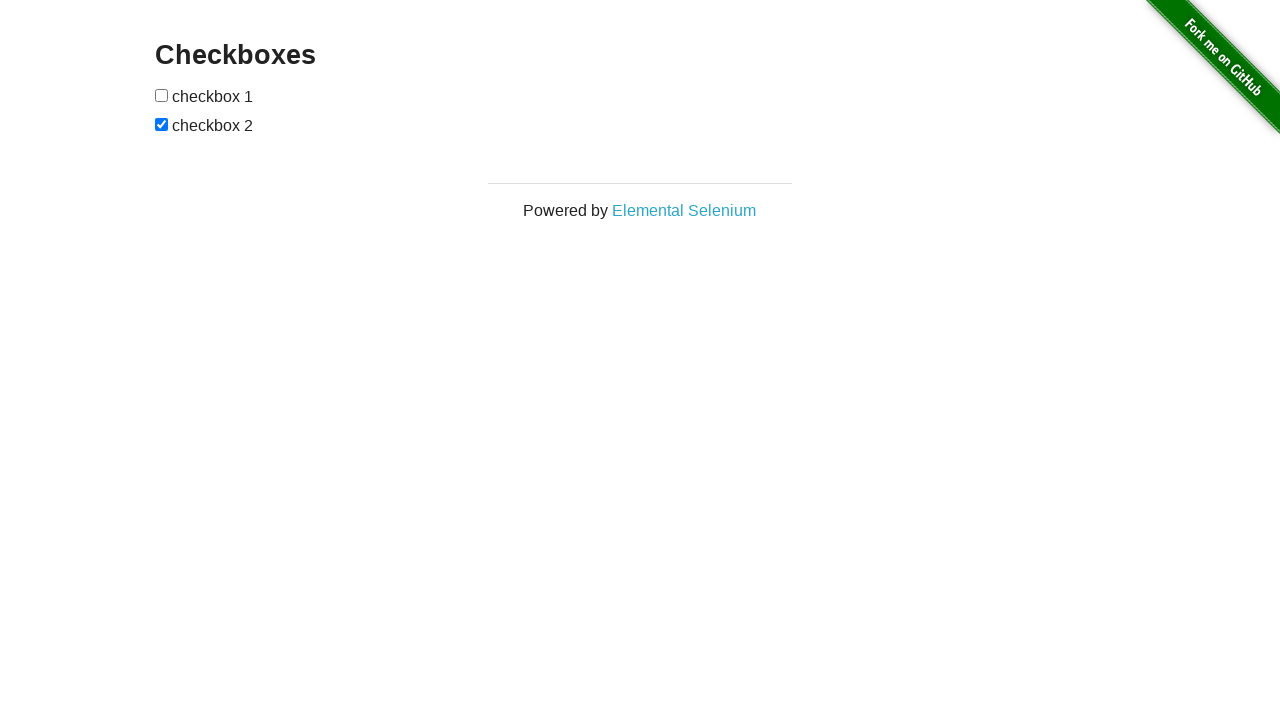

Located checkbox 1 element
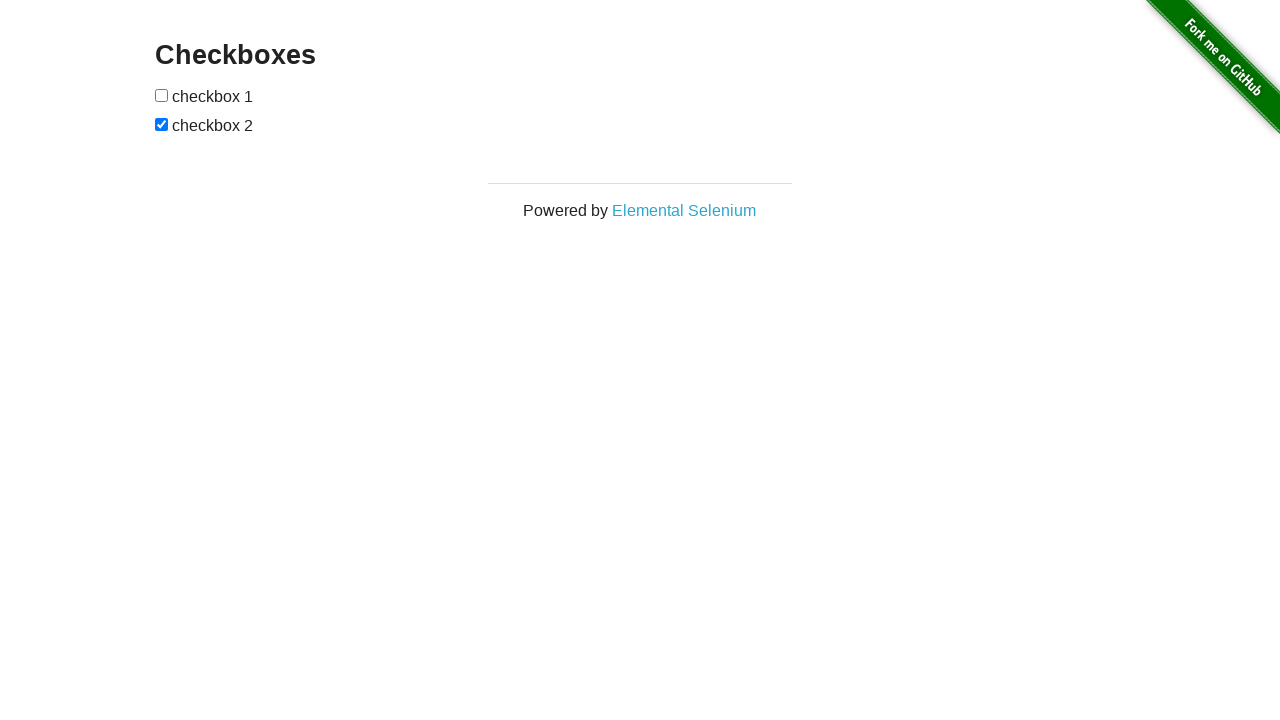

Located checkbox 2 element
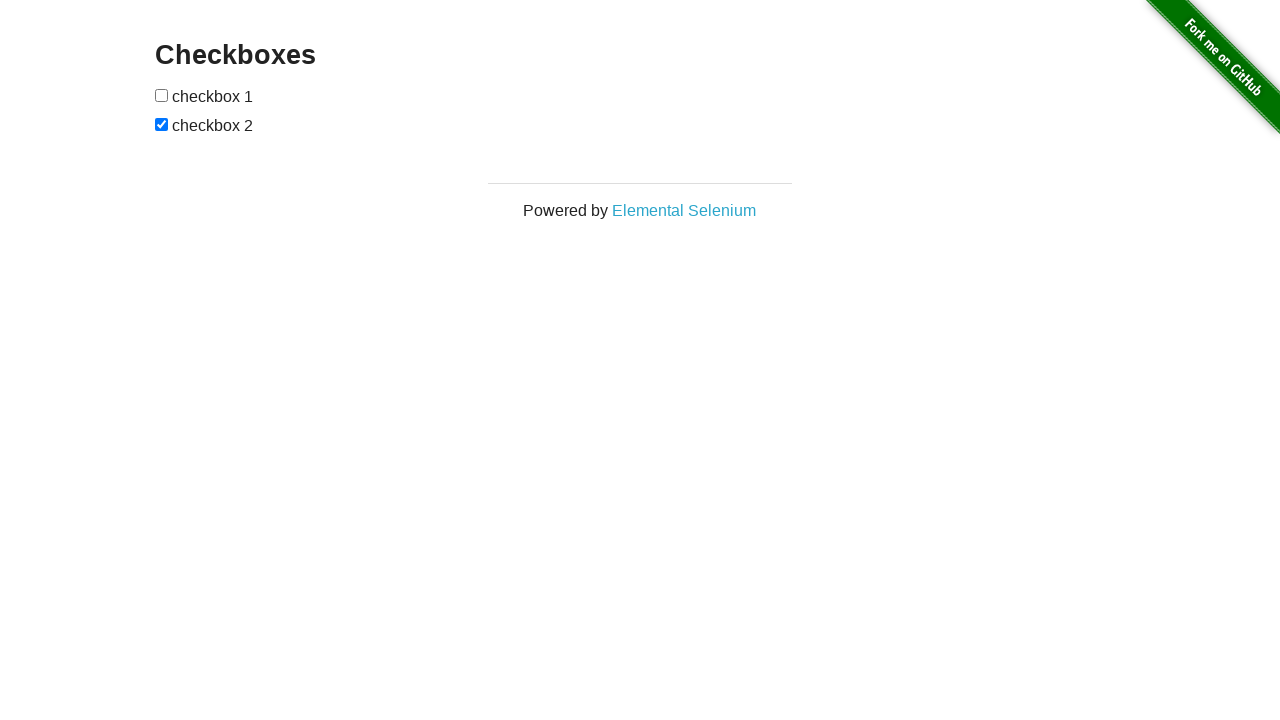

Checkbox 1 was not selected, clicked to select it at (162, 95) on (//input[@type='checkbox'])[1]
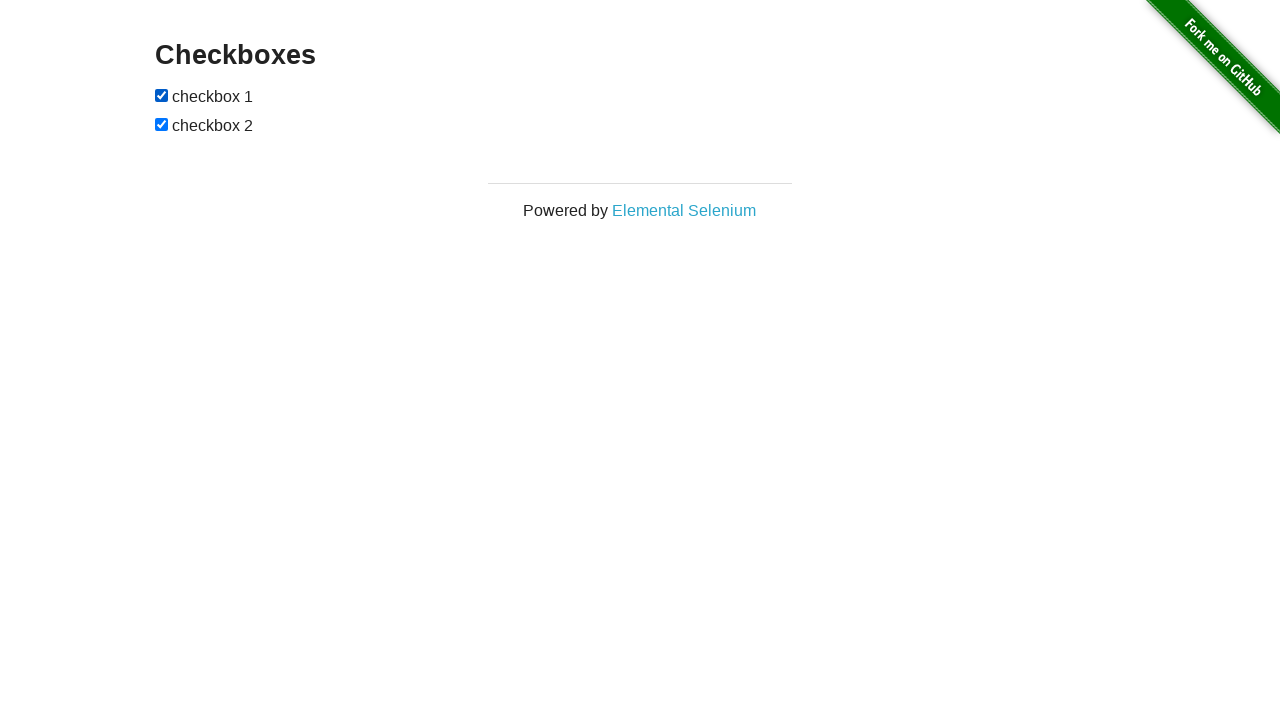

Checkbox 2 was selected, clicked to unselect it at (162, 124) on (//input[@type='checkbox'])[2]
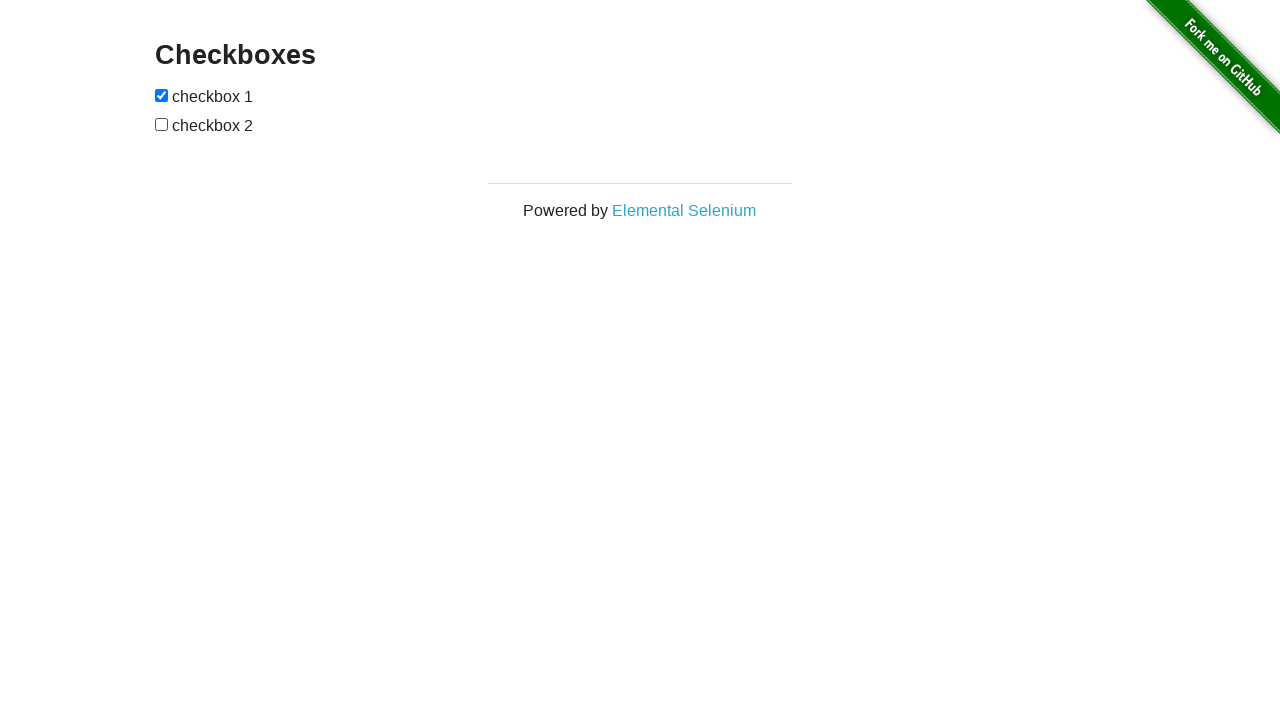

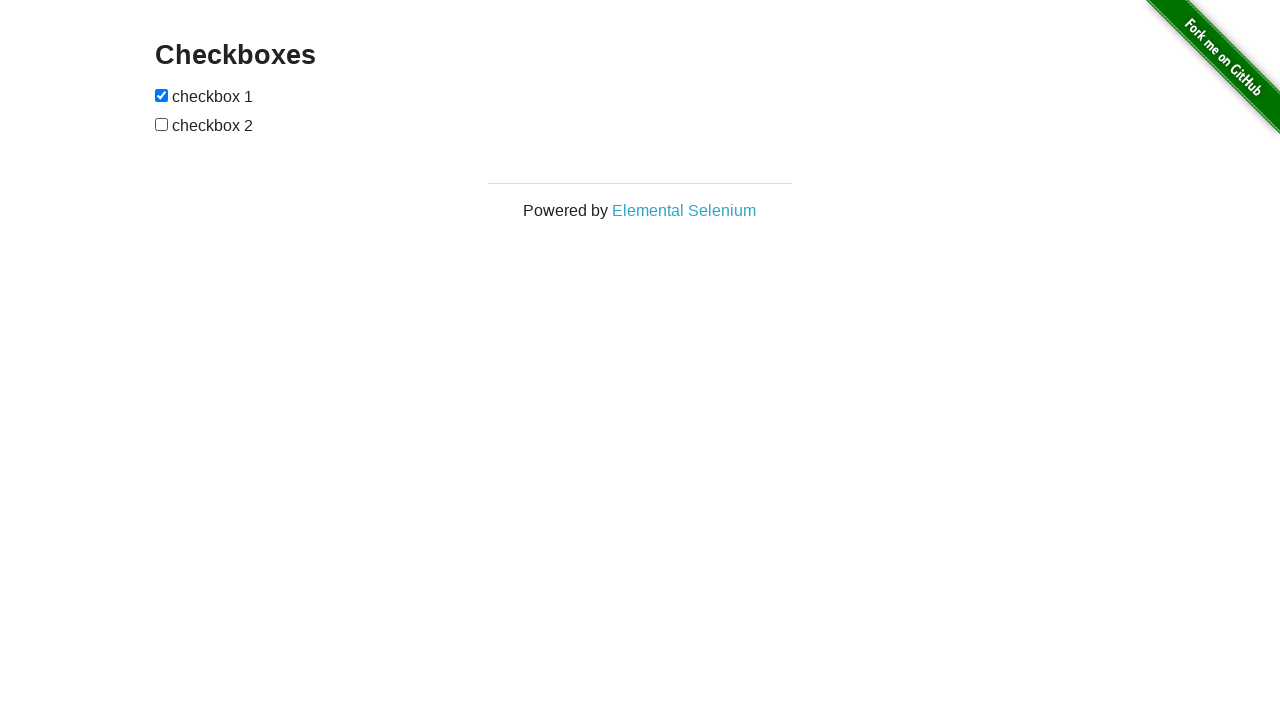